Tests handling of a simple JavaScript alert by clicking a button that triggers an alert and then accepting it

Starting URL: https://demoqa.com/alerts

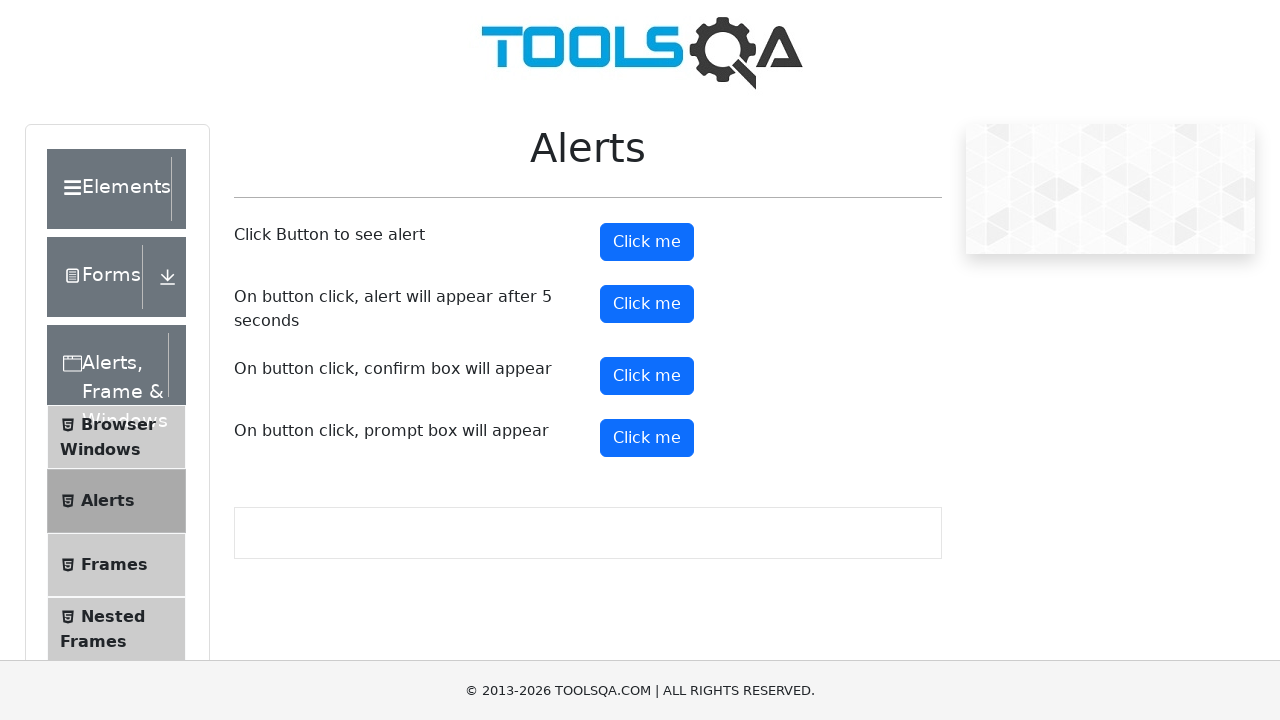

Clicked the alert button to trigger a simple JavaScript alert at (647, 242) on #alertButton
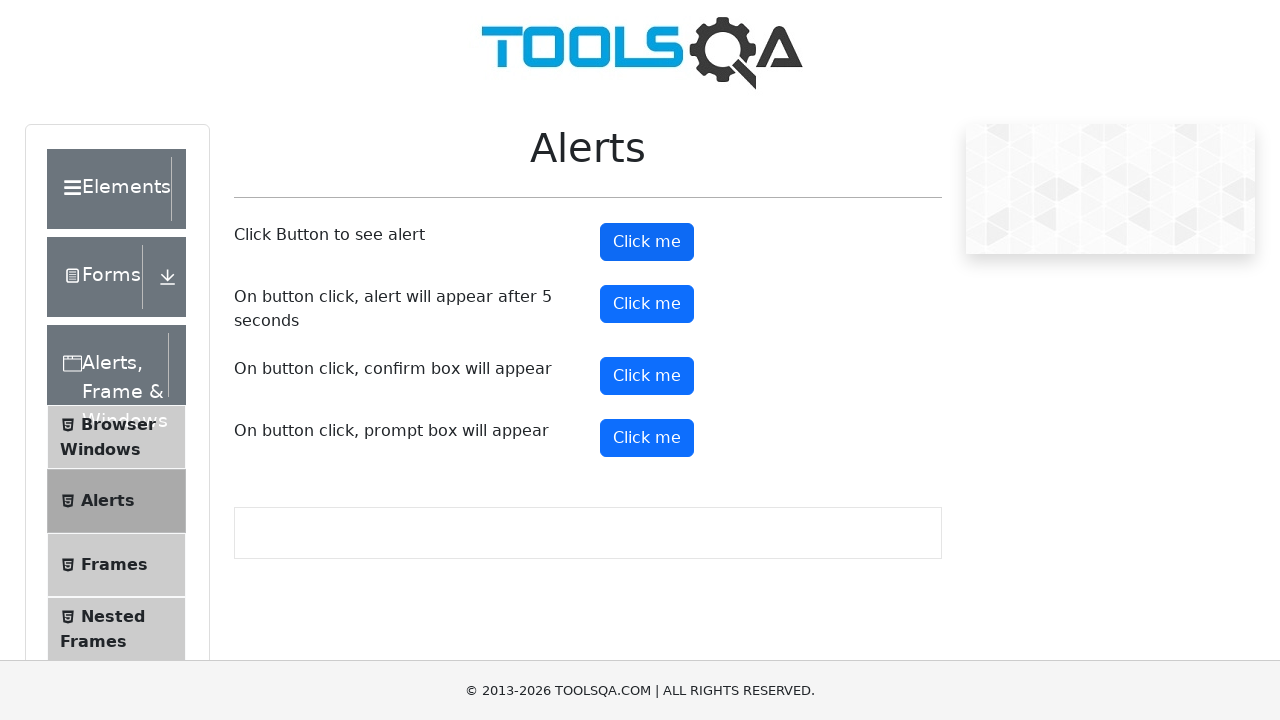

Set up dialog handler to automatically accept alerts
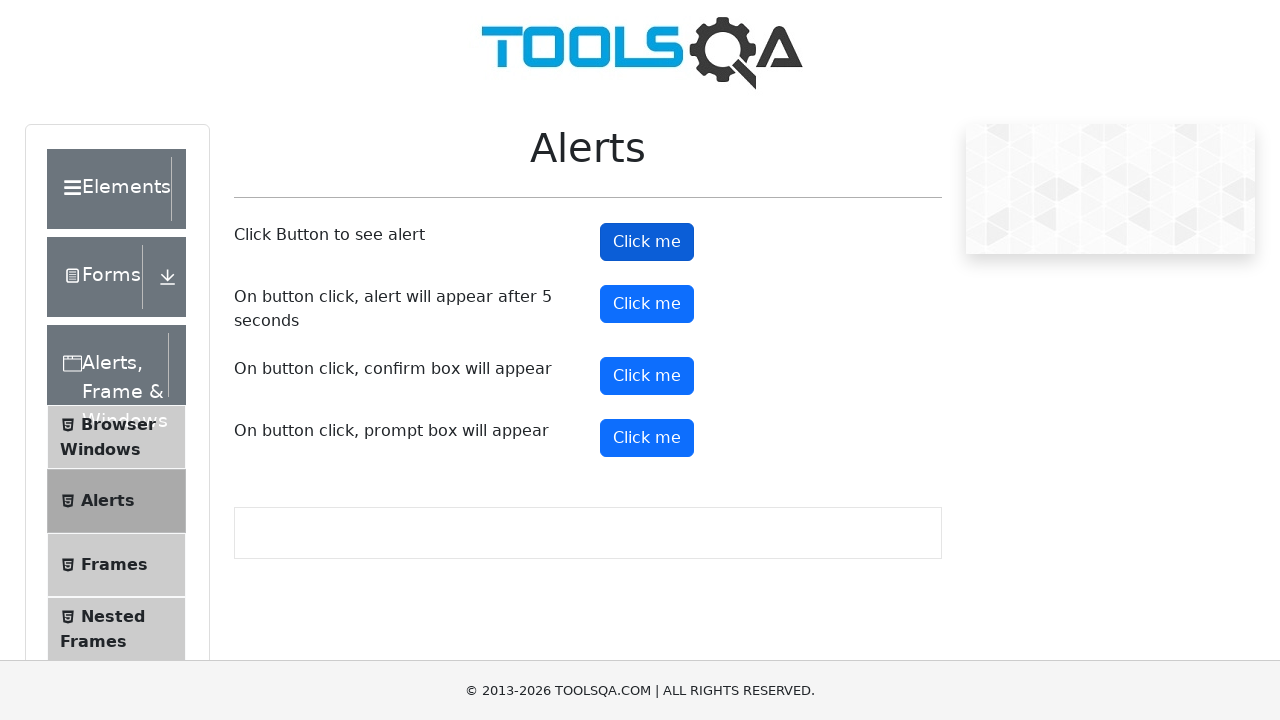

No alert dialog appeared within timeout period
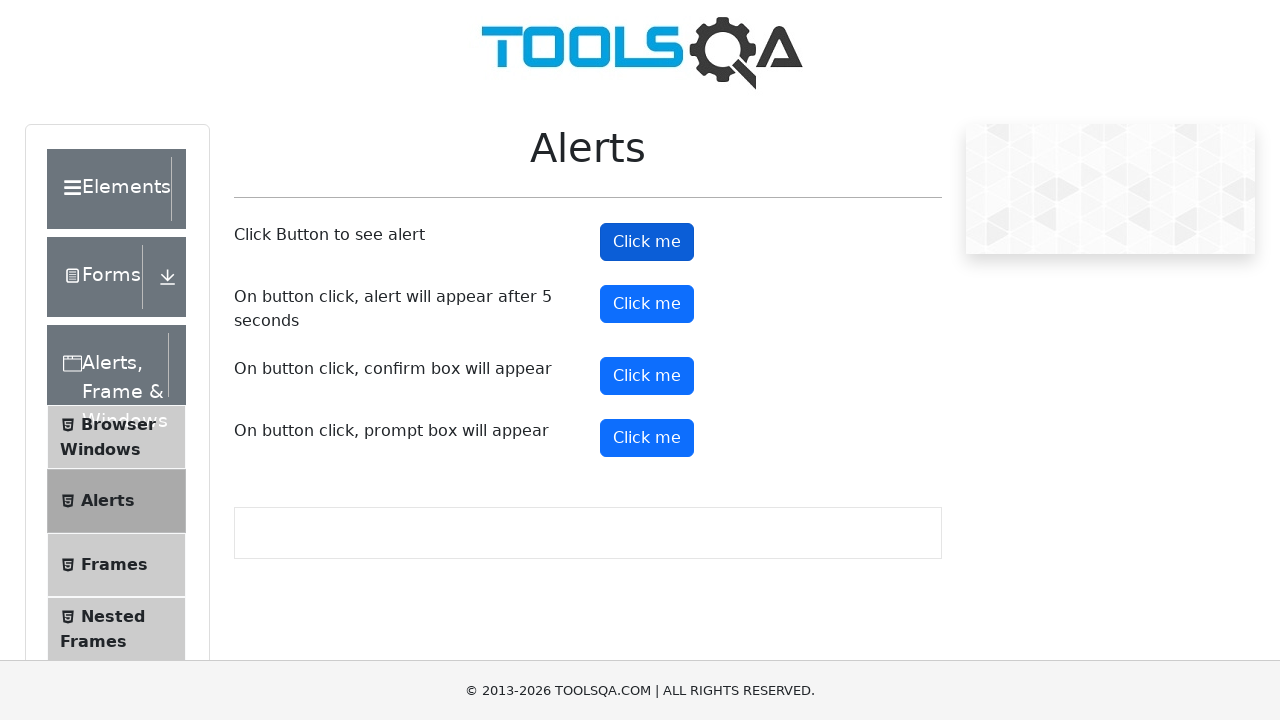

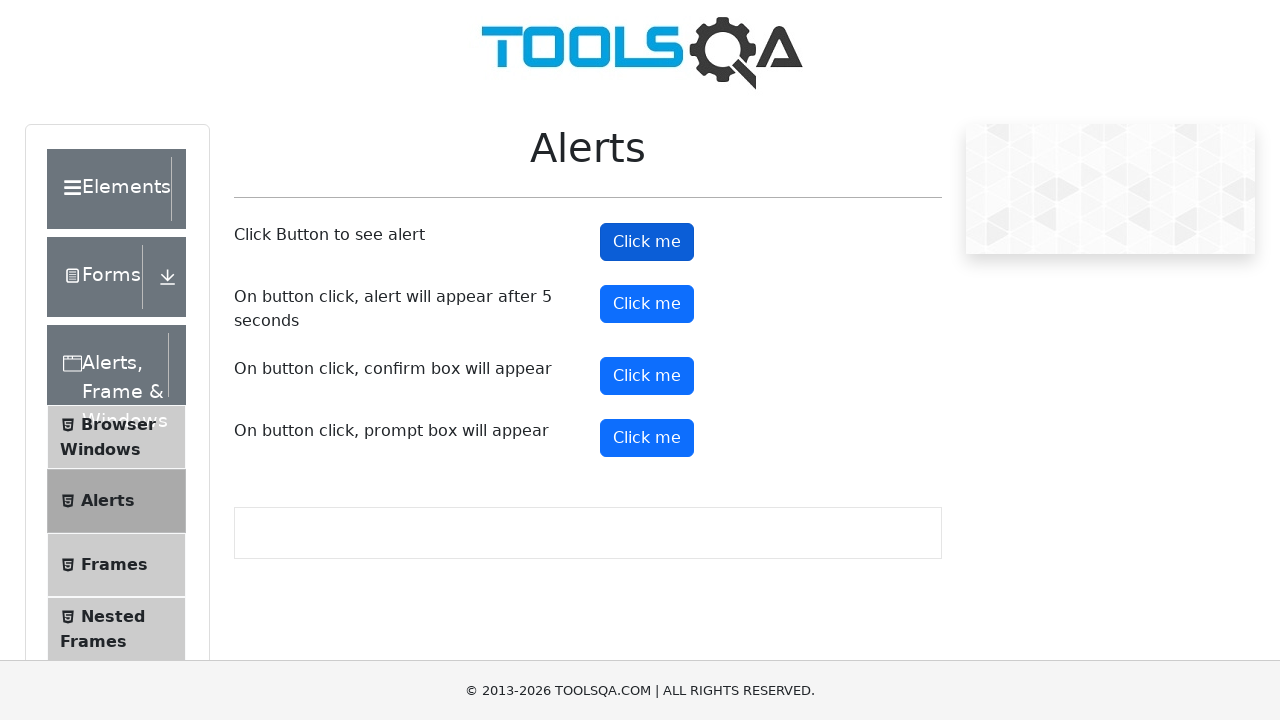